Navigates to OrangeHRM login page and verifies that the page title contains "Orange"

Starting URL: https://opensource-demo.orangehrmlive.com/web/index.php/auth/login

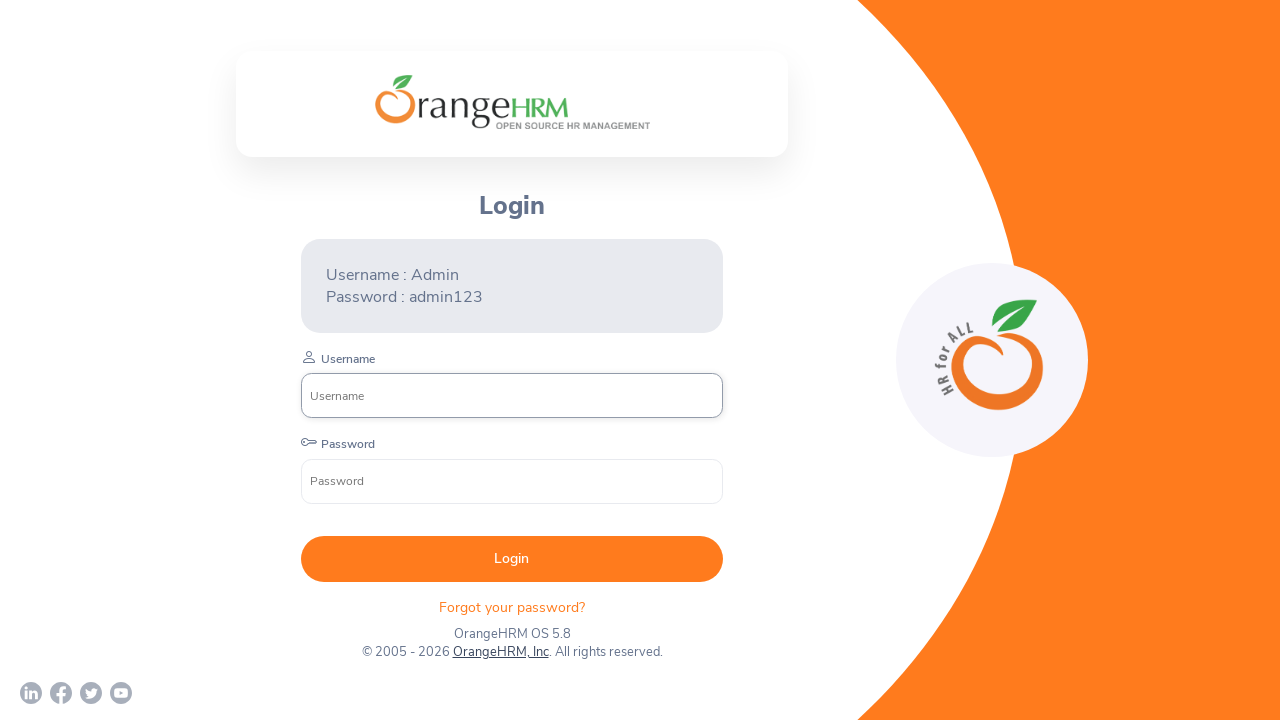

Navigated to OrangeHRM login page
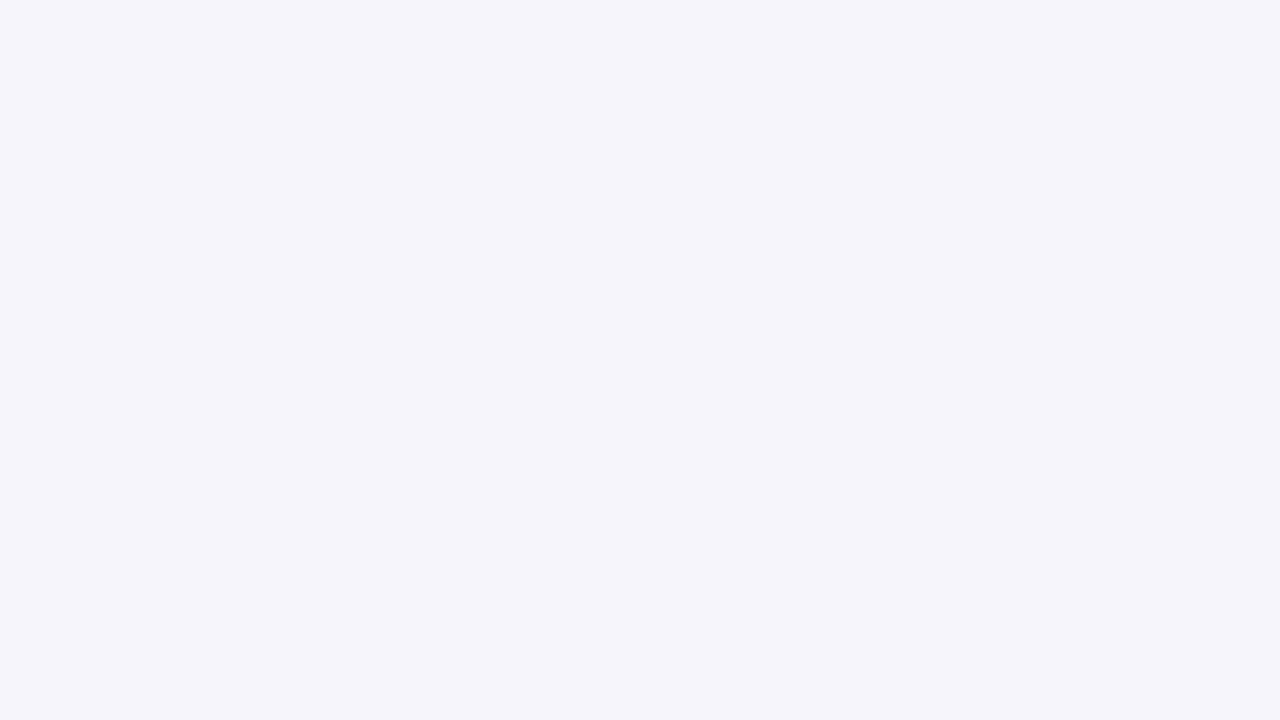

Retrieved page title: 'OrangeHRM'
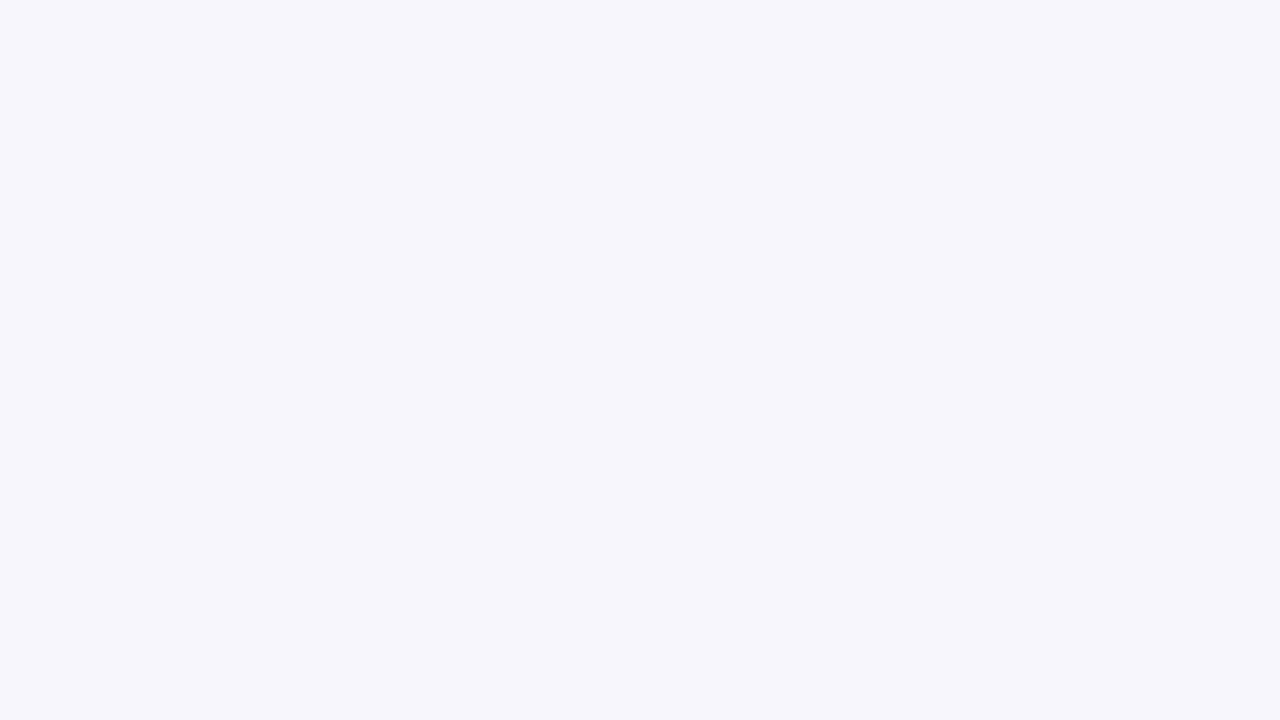

Verified page title contains 'Orange'
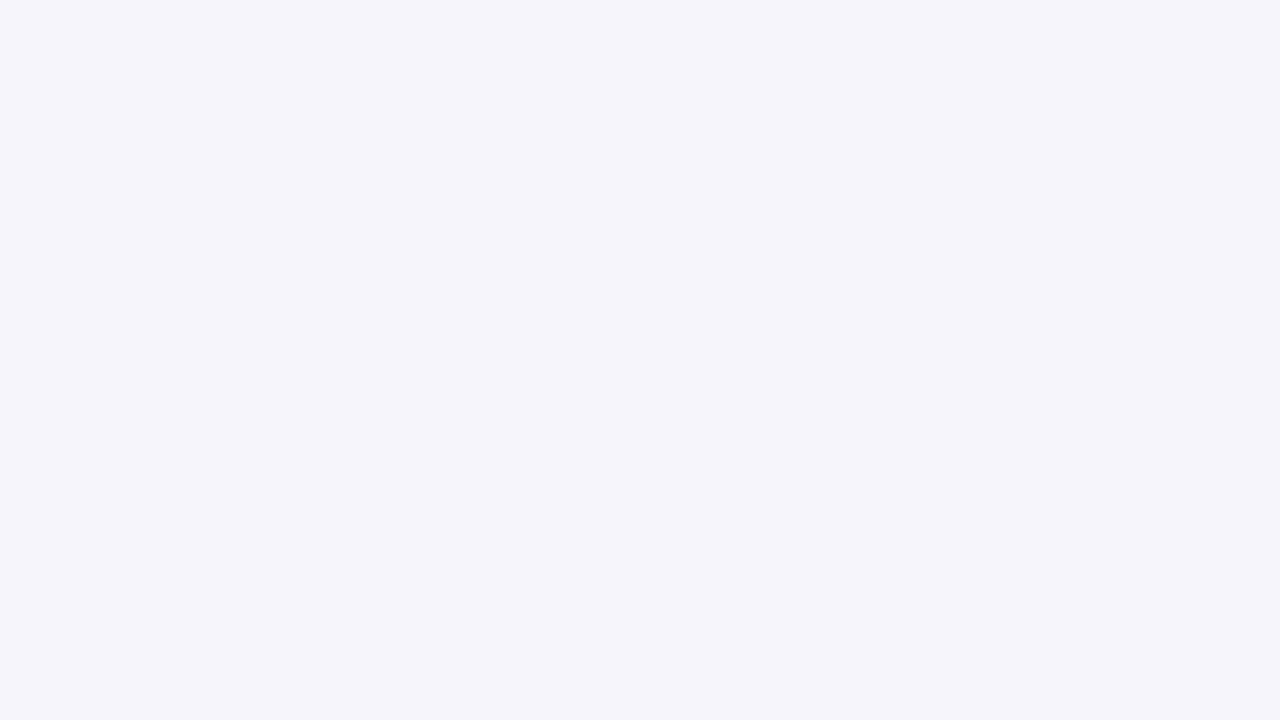

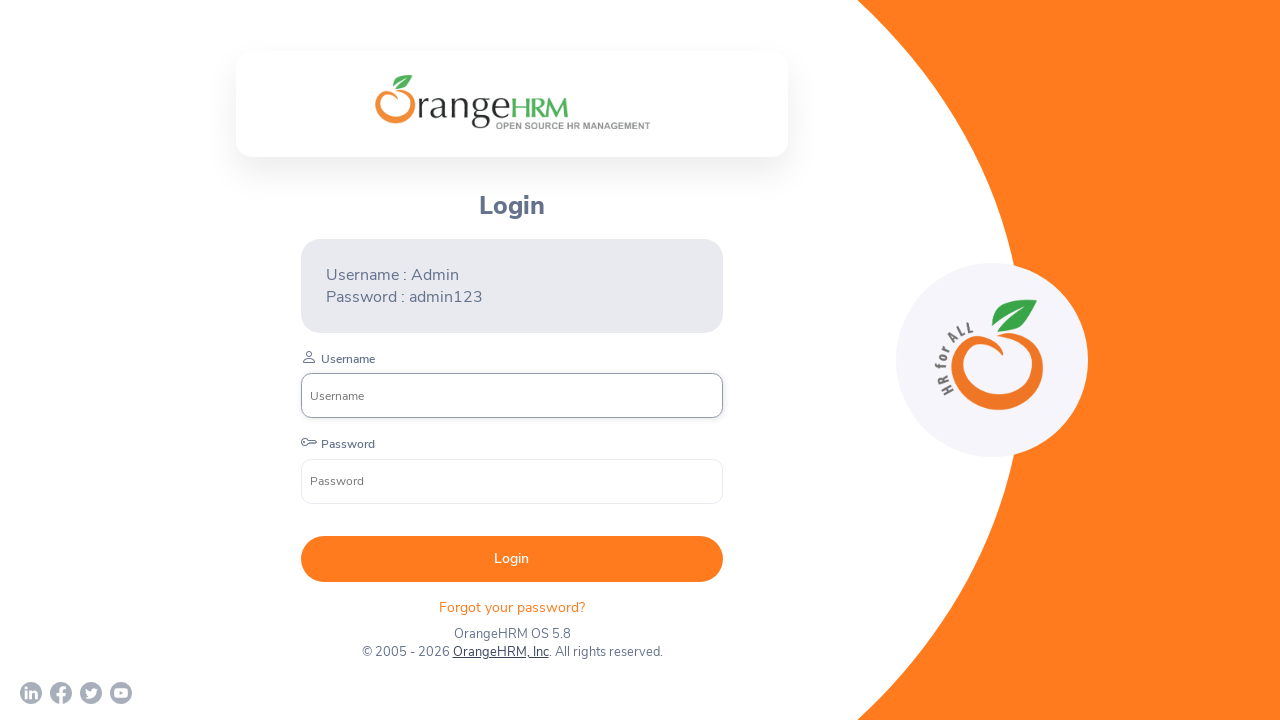